Tests clicking a button identified by its class attribute on the UI Testing Playground class attribute challenge page

Starting URL: http://uitestingplayground.com/classattr

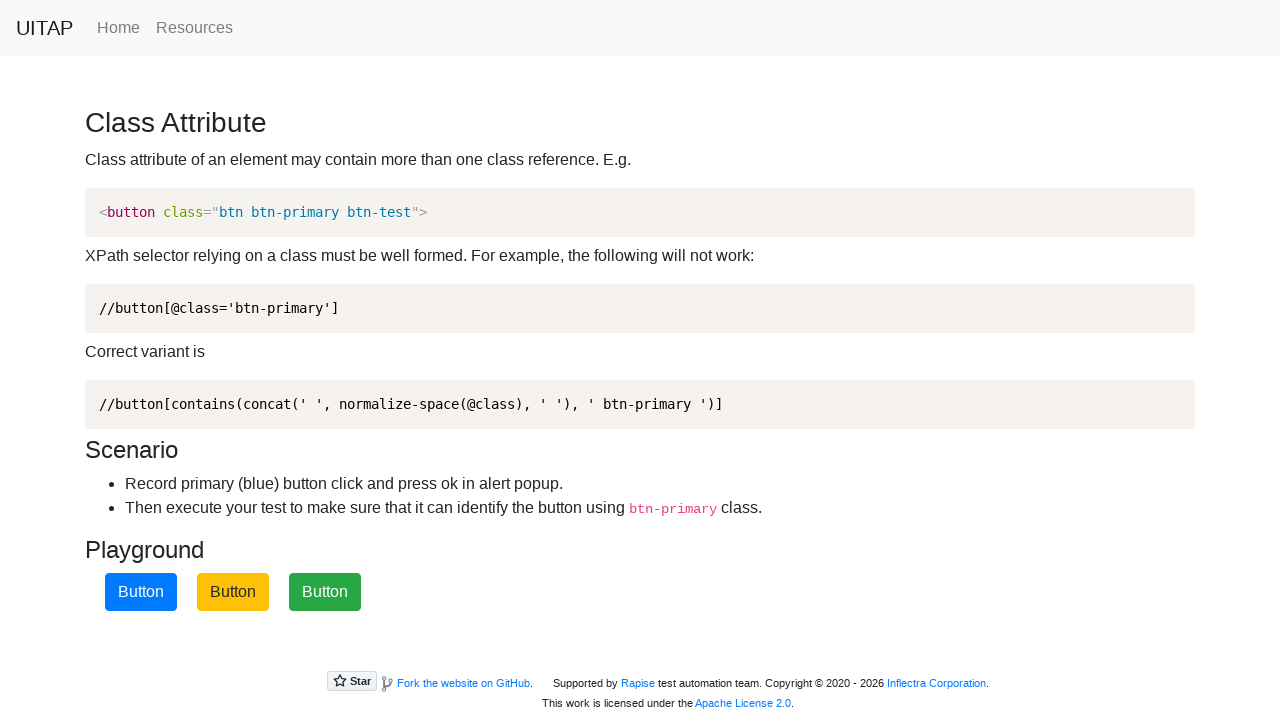

Navigated to UI Testing Playground class attribute challenge page
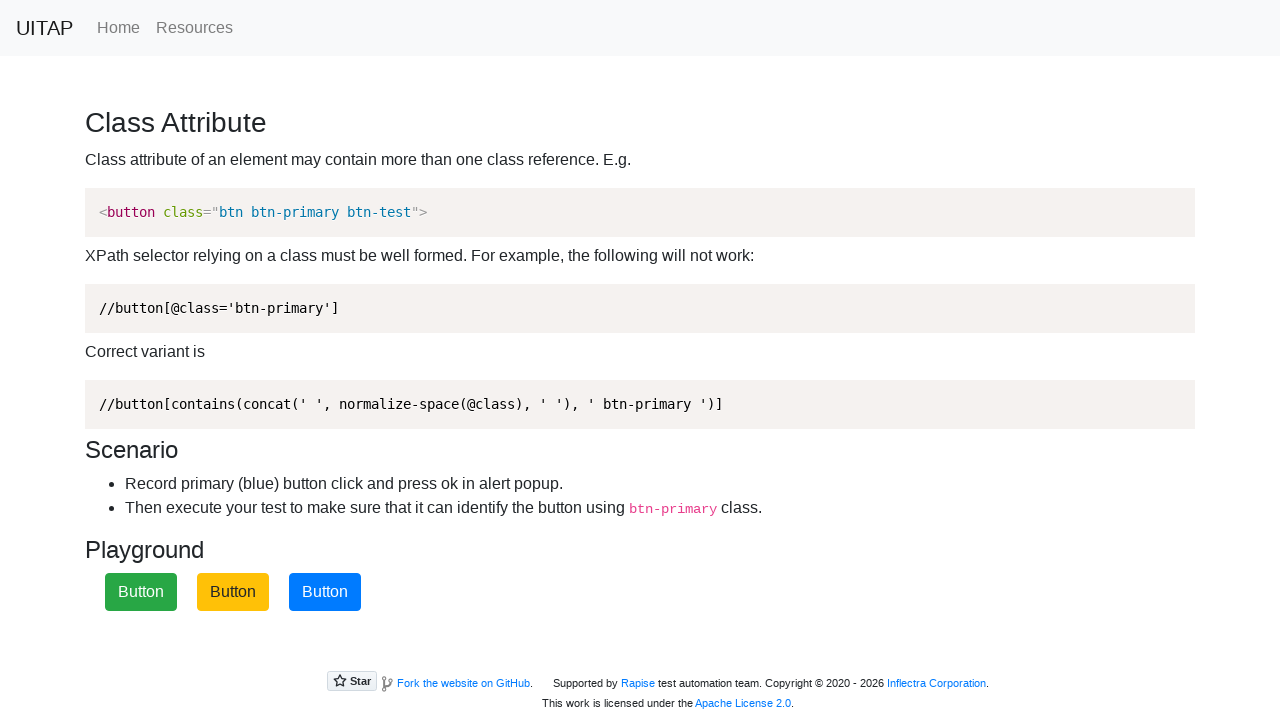

Clicked the blue primary button identified by class attribute at (325, 592) on .btn-primary
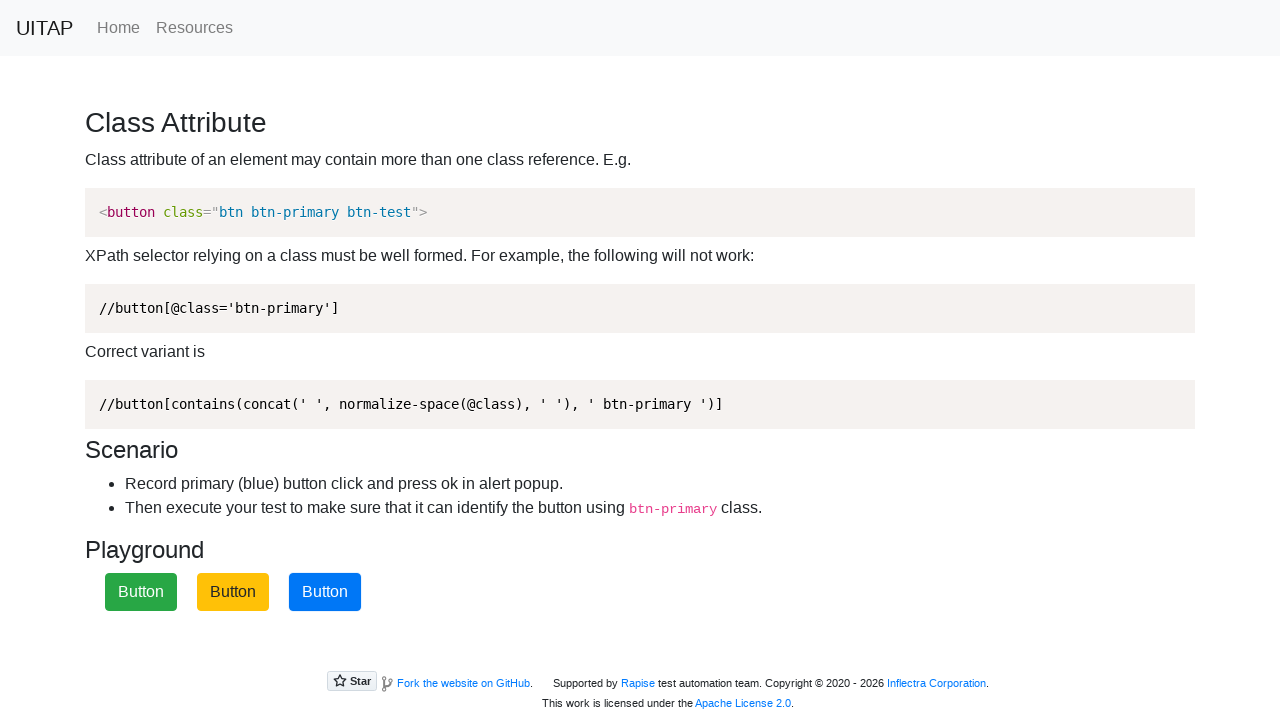

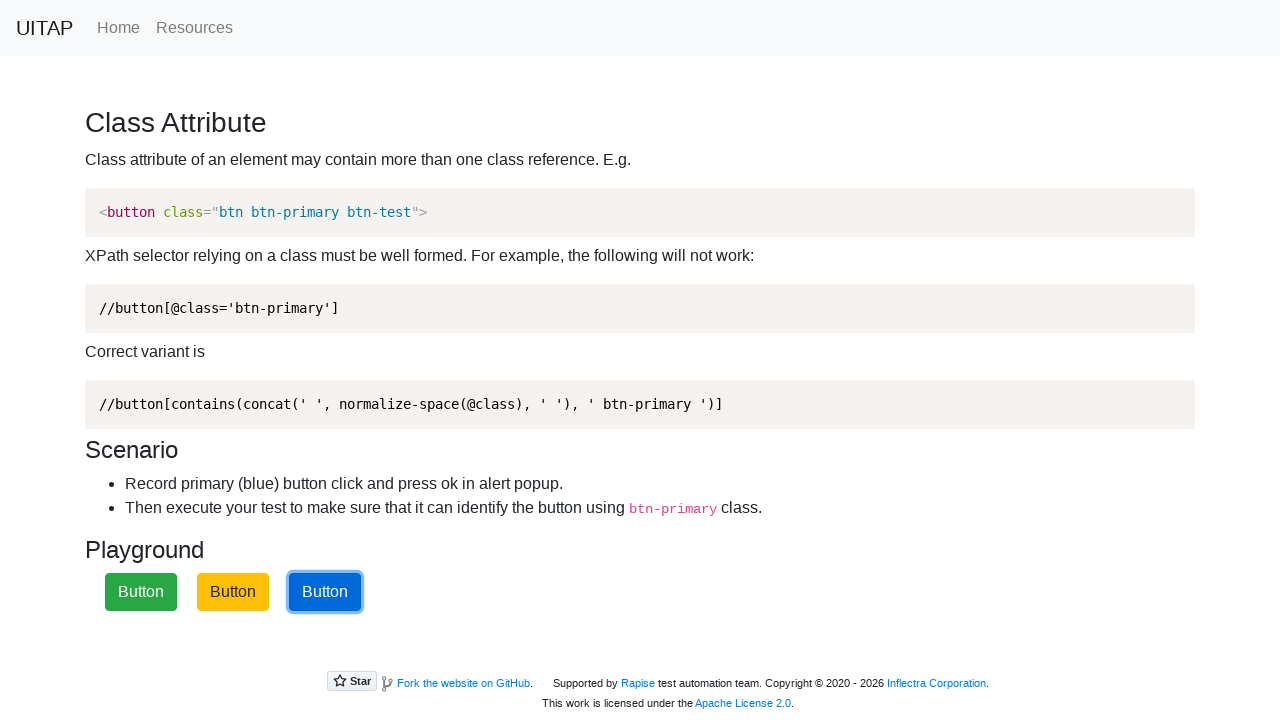